Tests multi-select dropdown functionality by selecting multiple options using different methods (visible text, index, value) and verifying the selections

Starting URL: https://omayo.blogspot.com/

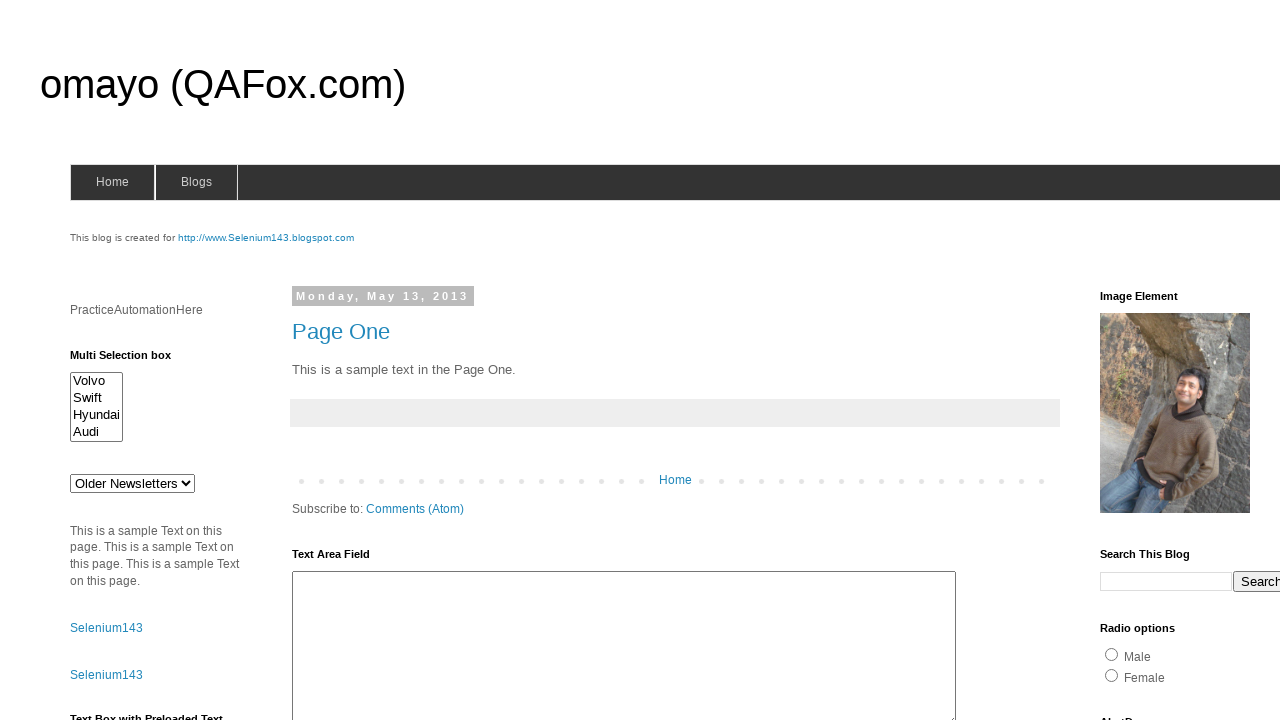

Located multi-select dropdown element with id 'multiselect1'
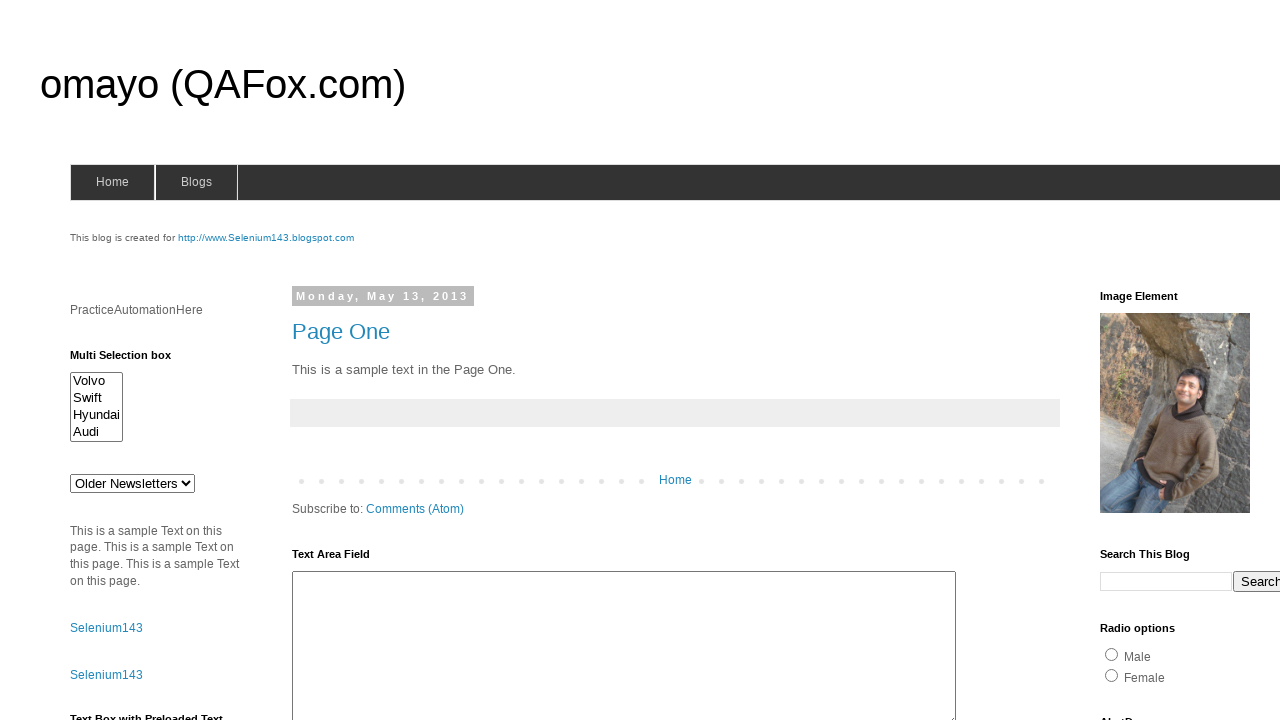

Selected 'Audi' option by visible text on #multiselect1
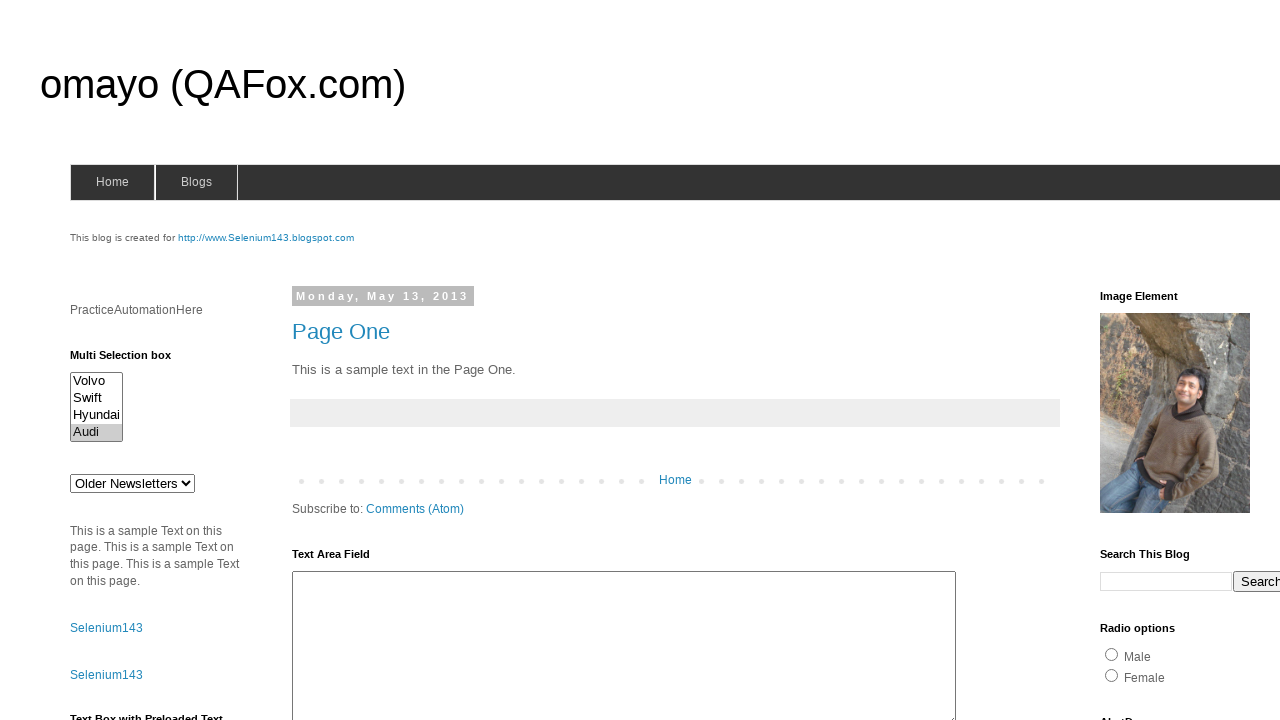

Selected option at index 2 on #multiselect1
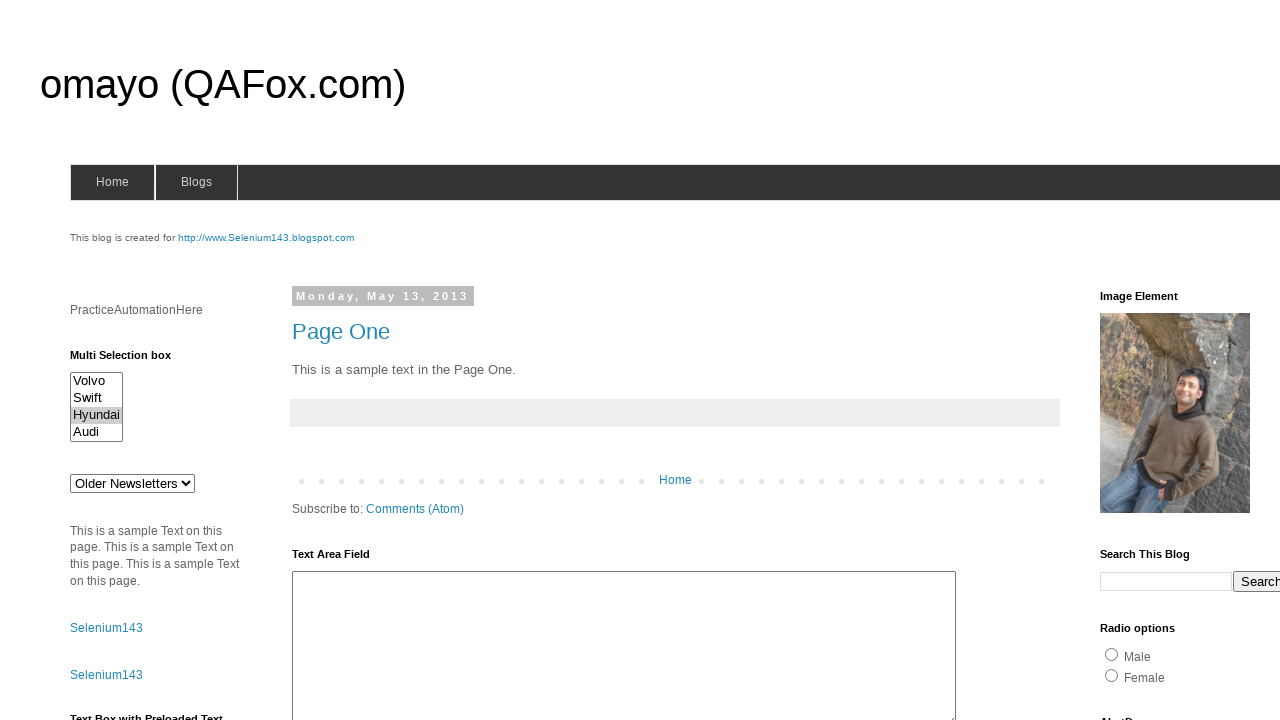

Selected option with value 'swiftx' on #multiselect1
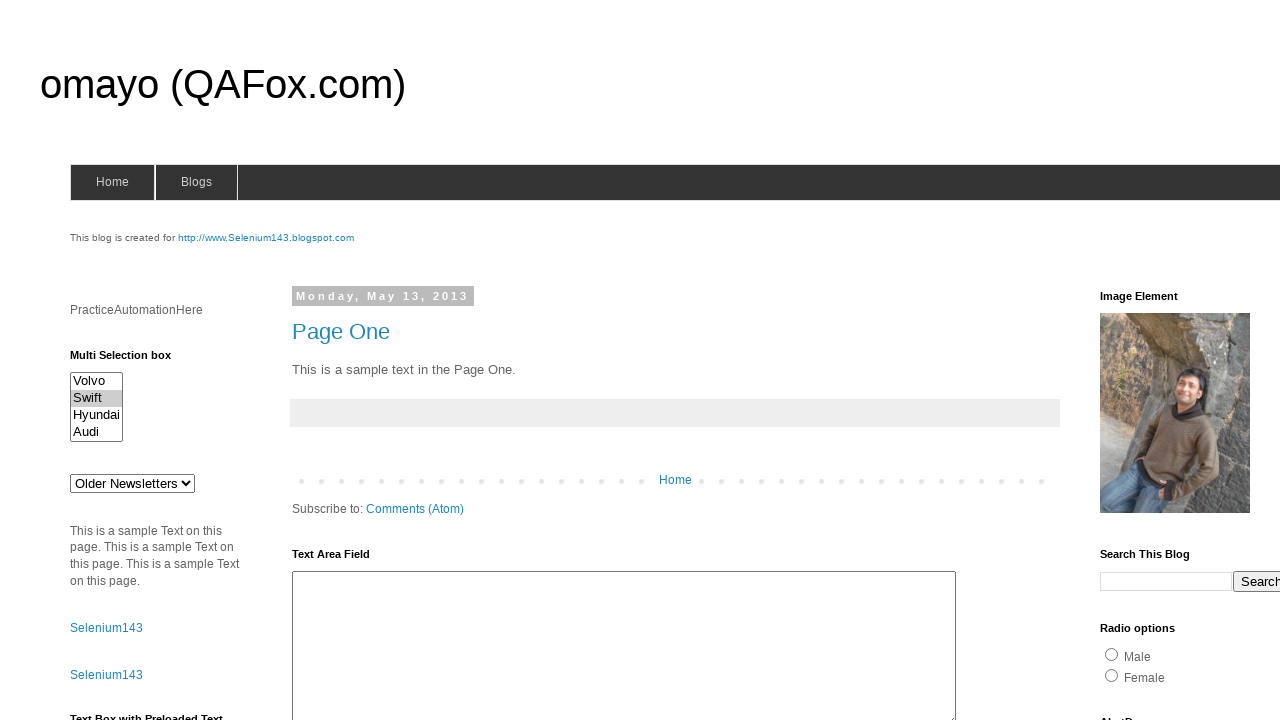

Retrieved all checked options from multi-select dropdown
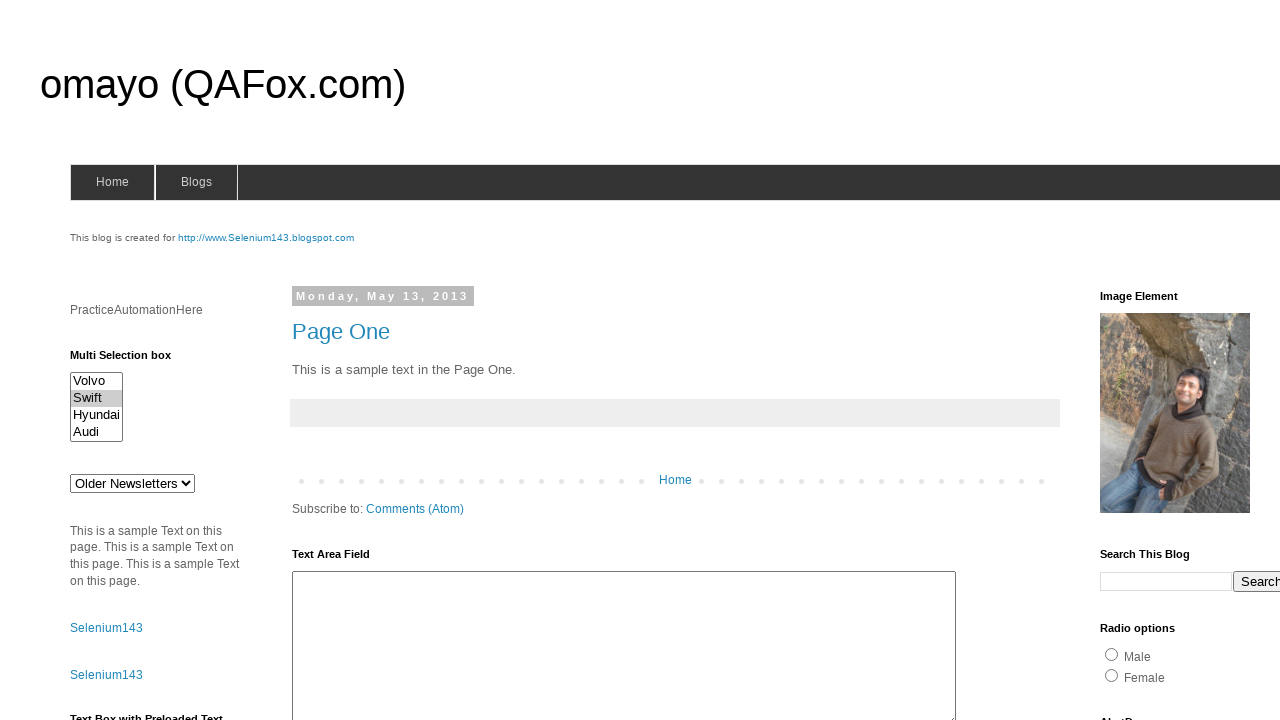

Printed selected option text: Swift
  
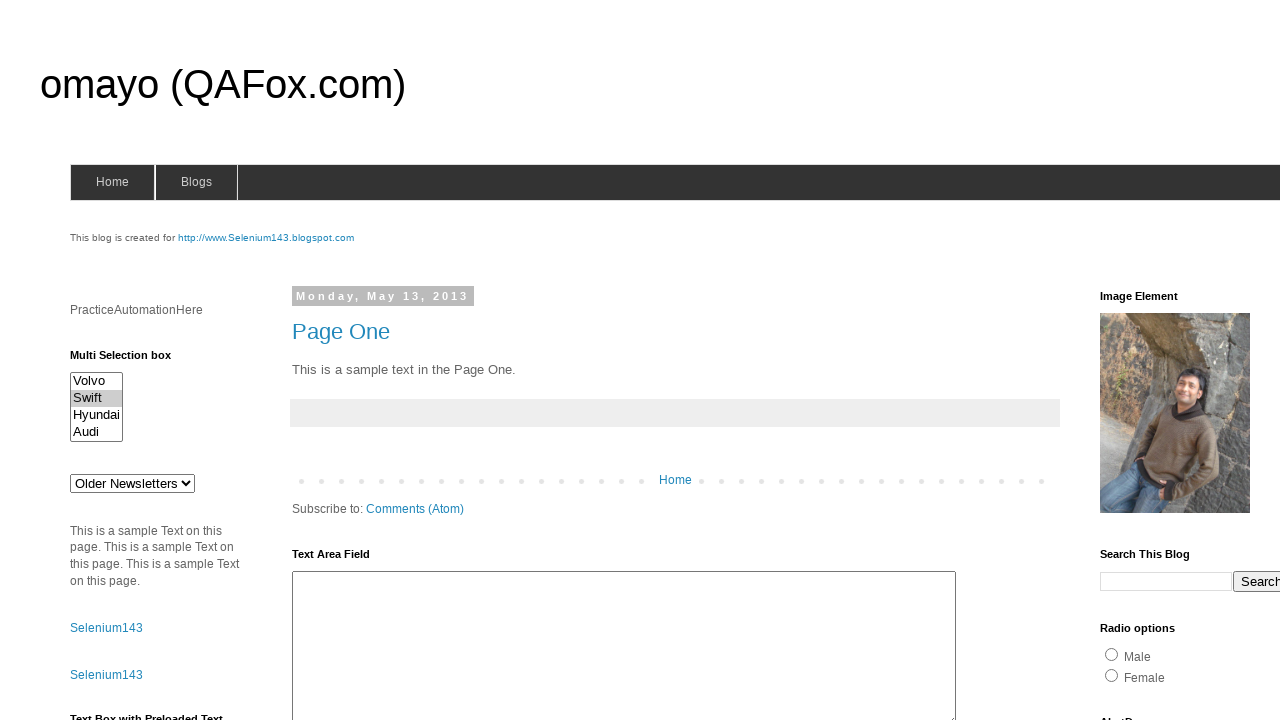

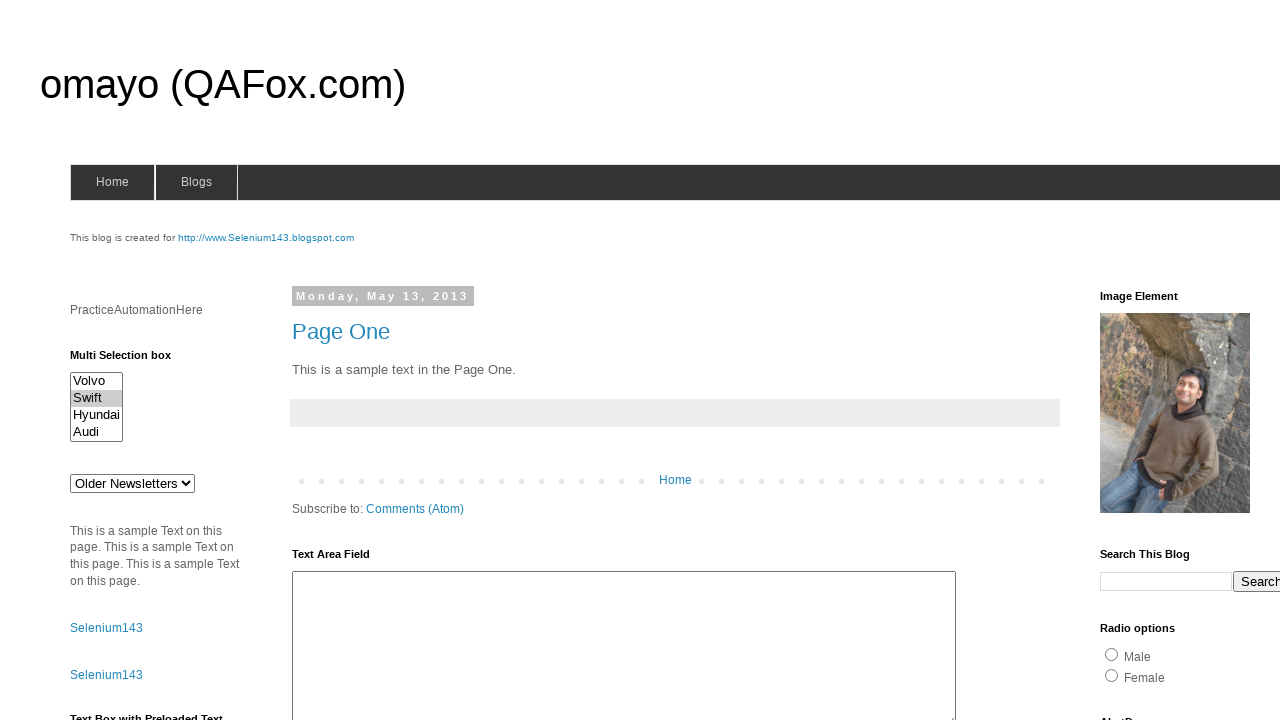